Navigates to GitHub's homepage and verifies the page loads by checking for the page title

Starting URL: https://github.com

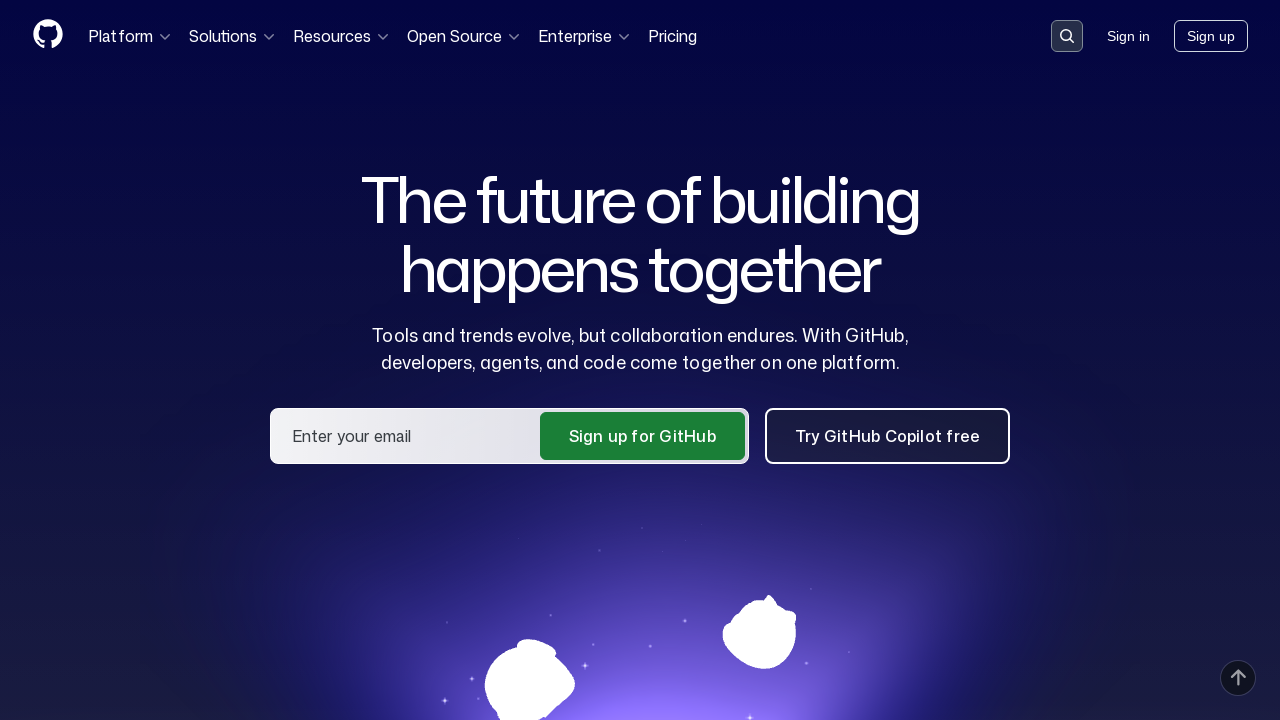

Navigated to GitHub homepage
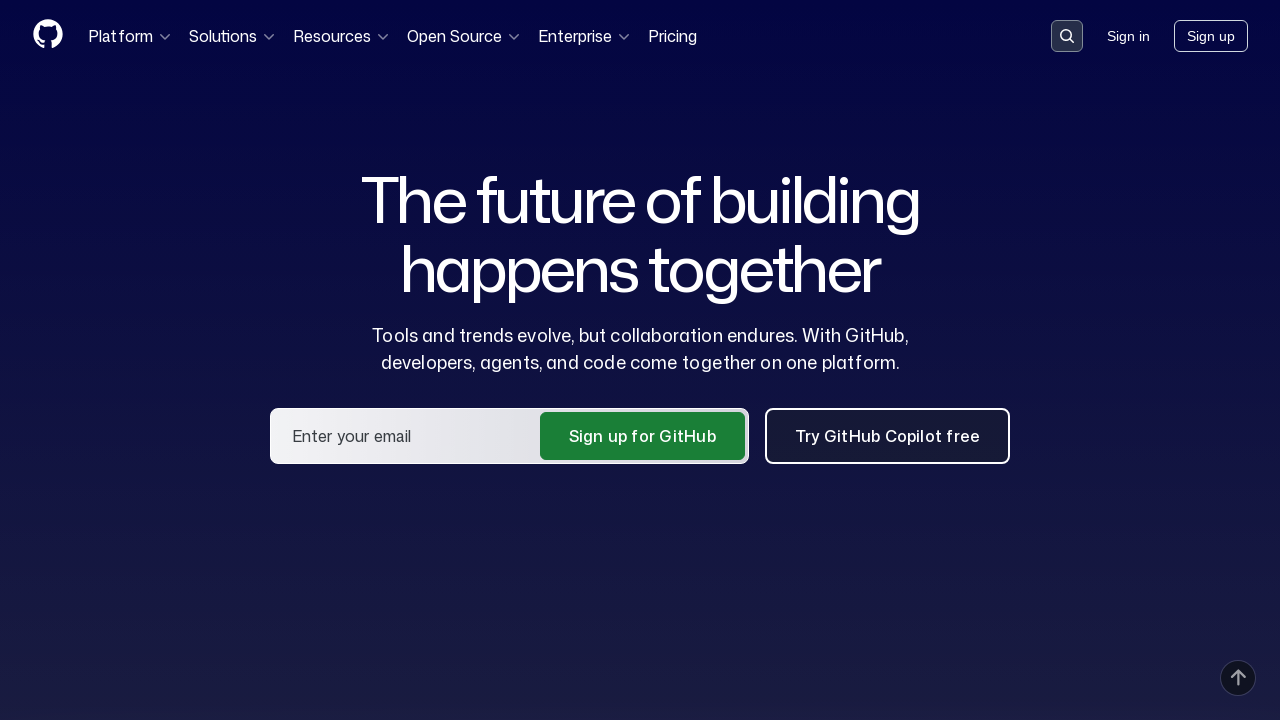

Waited for page DOM to be fully loaded
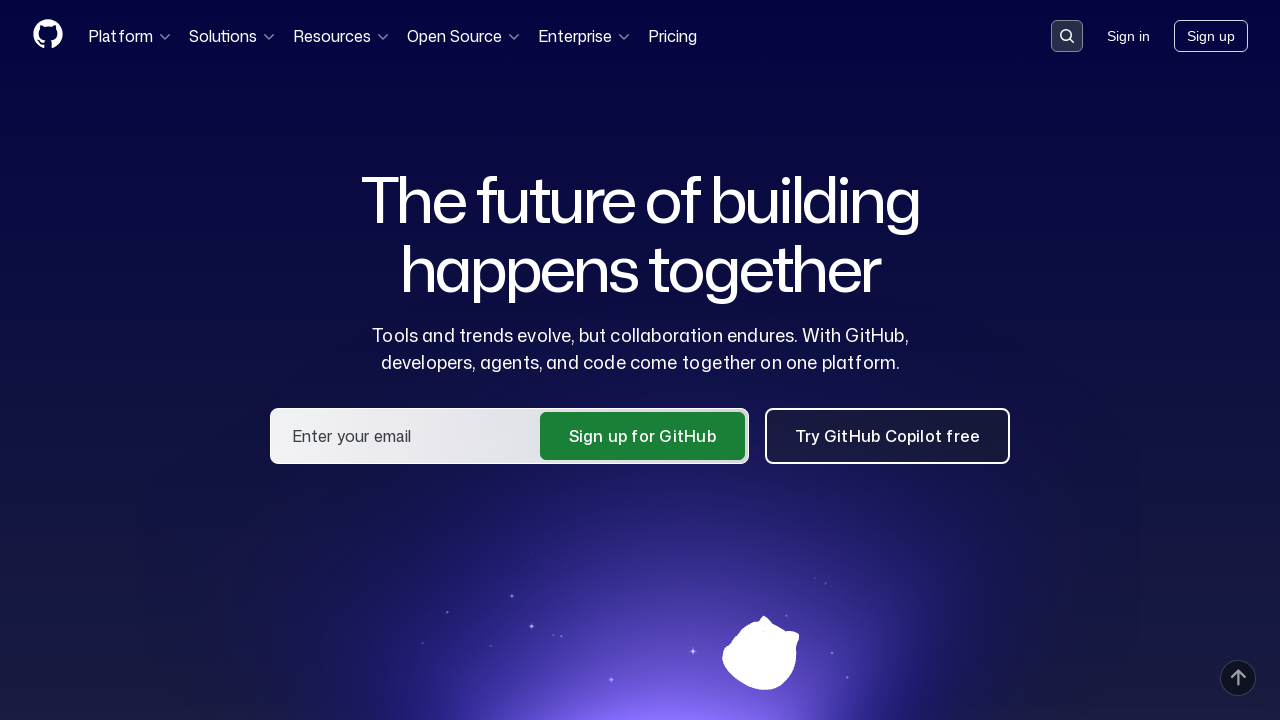

Verified page title contains 'GitHub'
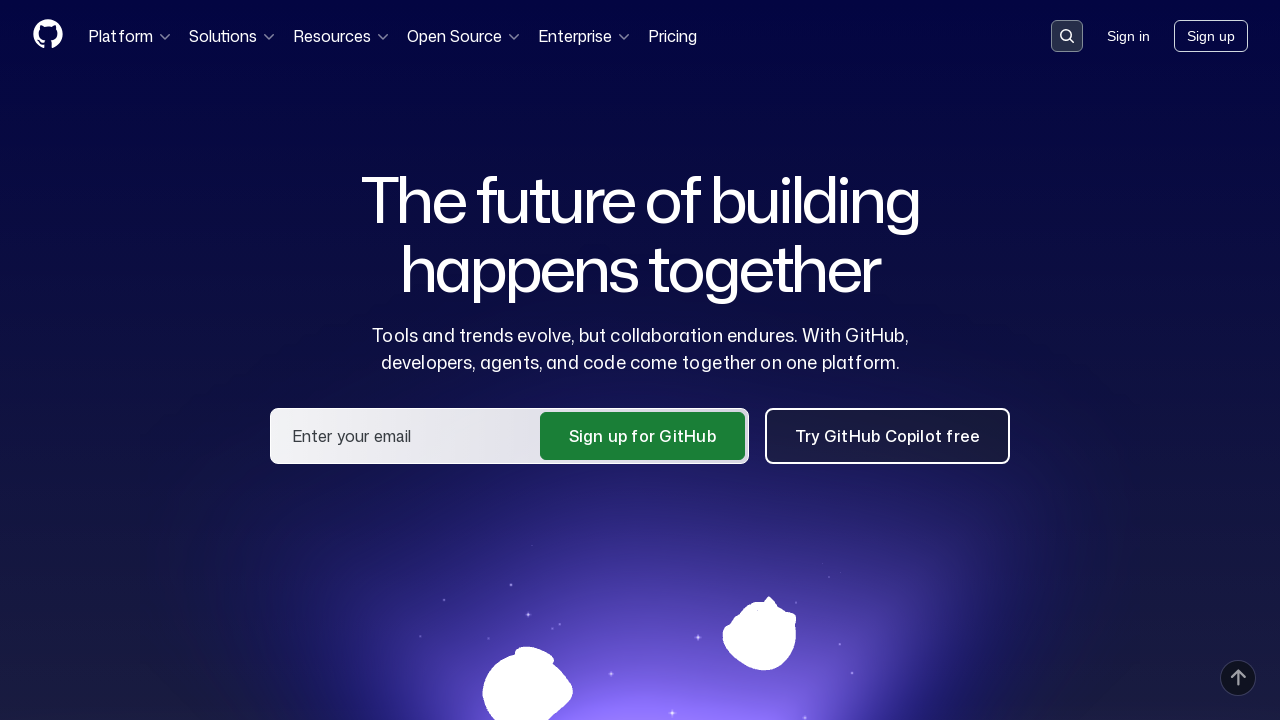

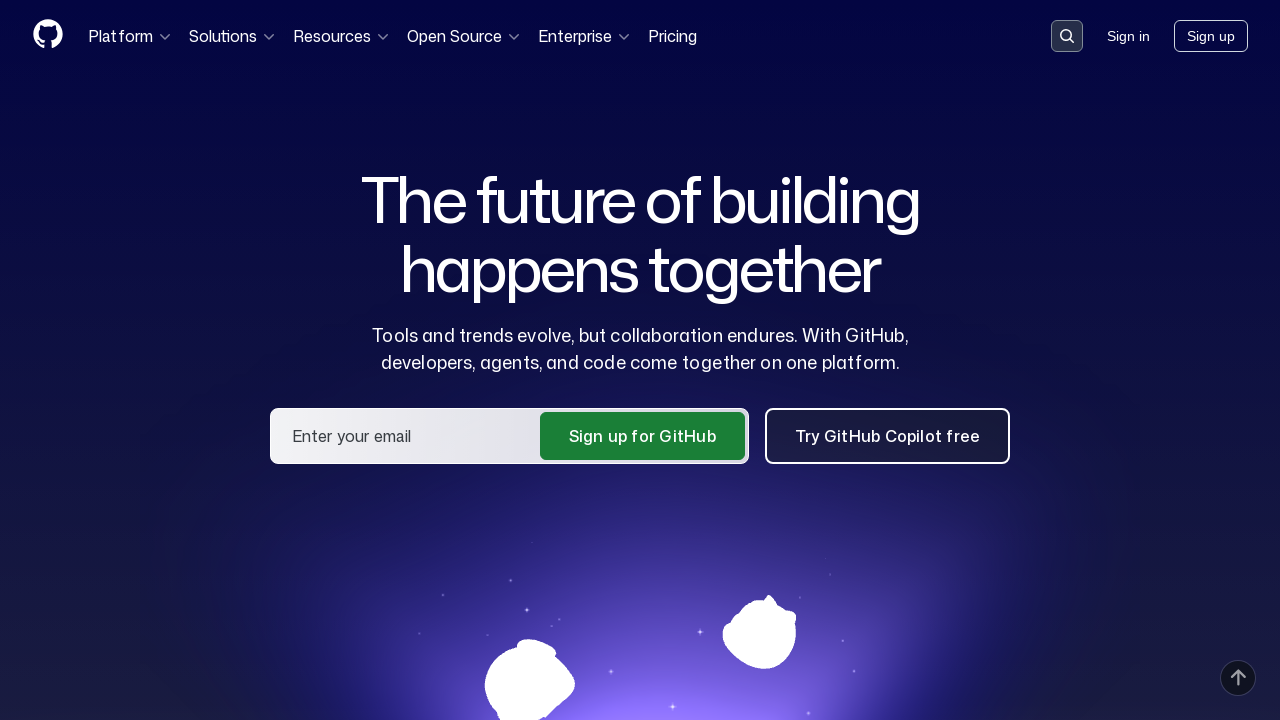